Tests navigation to the Signup/Login page by clicking the corresponding link in the navigation menu on the homepage.

Starting URL: https://www.automationexercise.com/

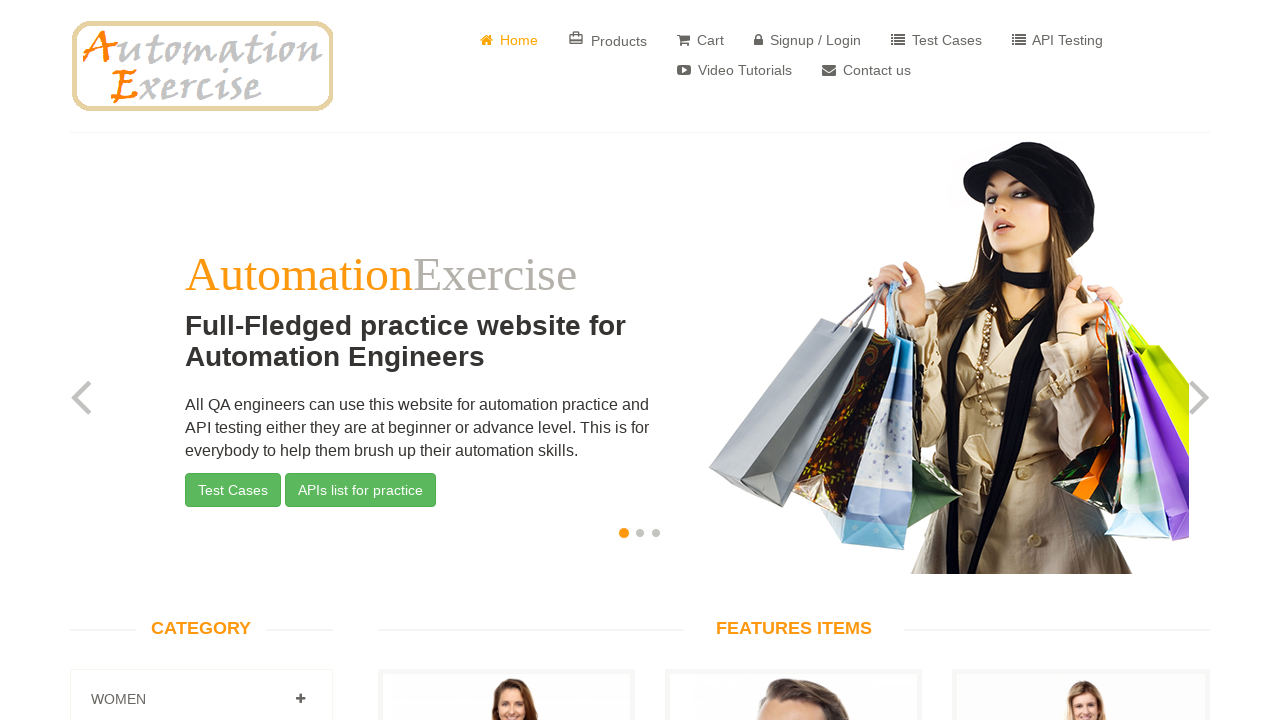

Clicked on Signup / Login link in navigation menu at (808, 40) on xpath=//li/a[contains(text(), 'Signup / Login')]
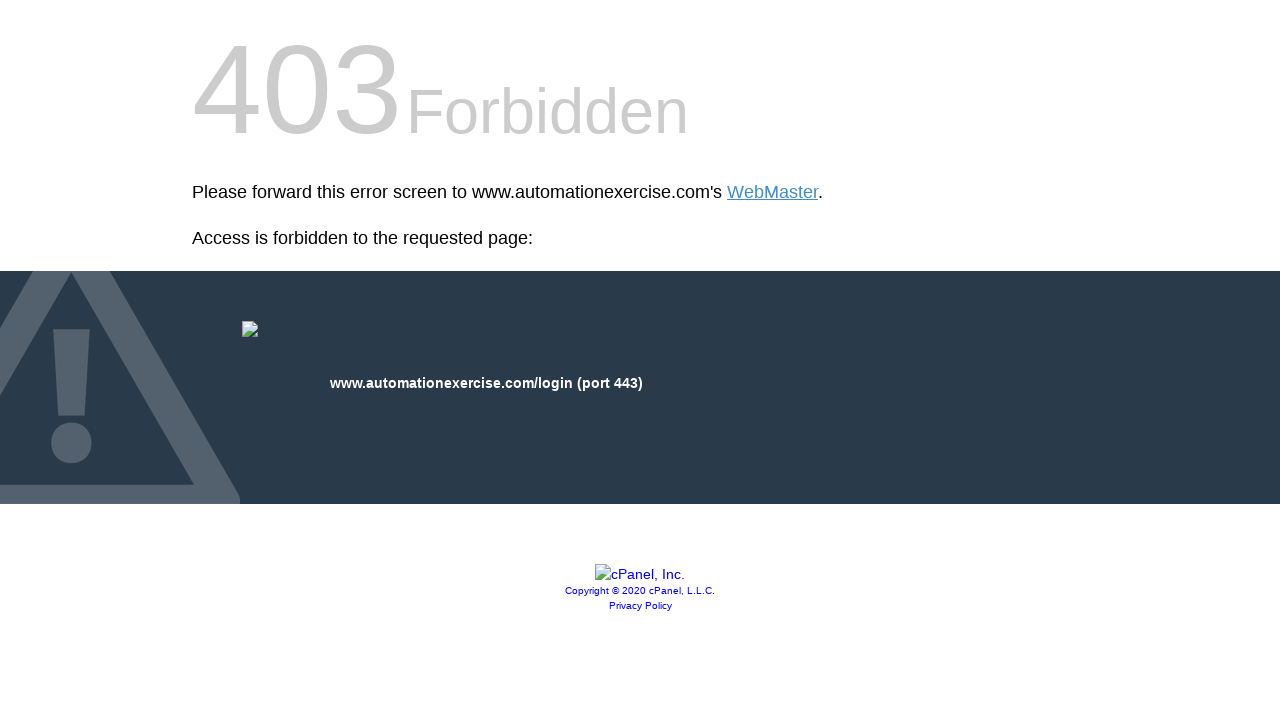

Login page loaded successfully
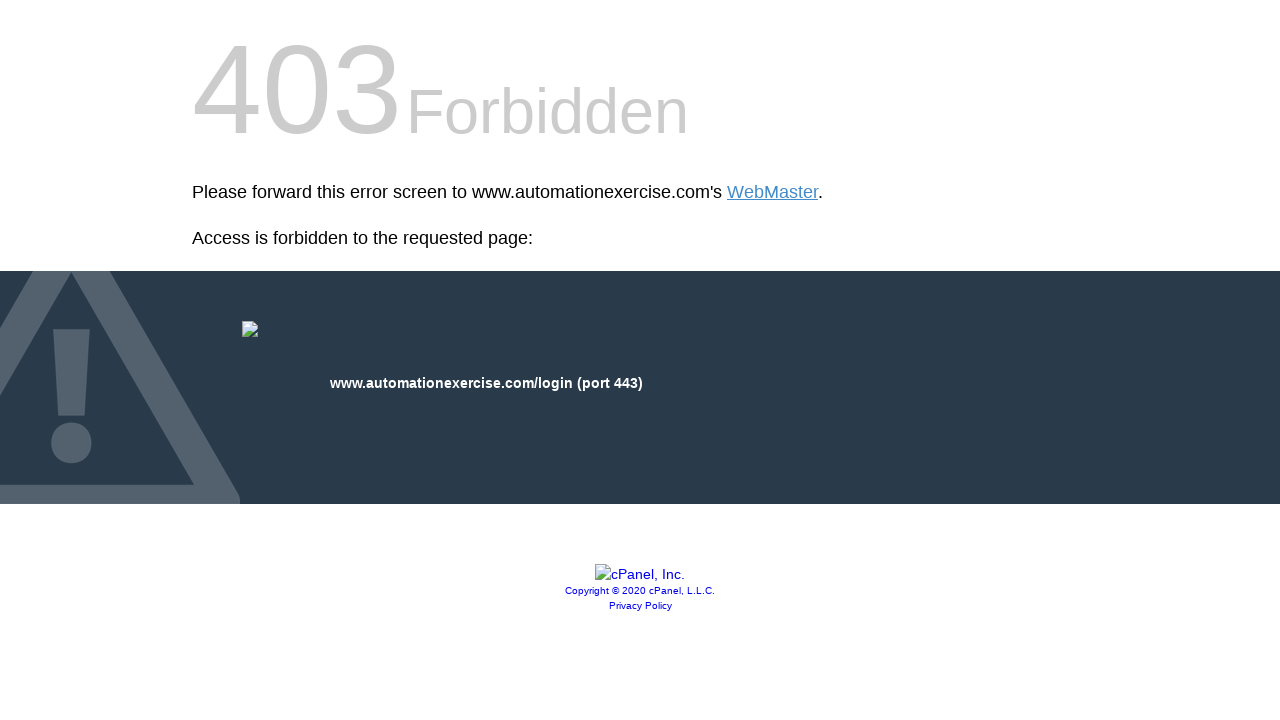

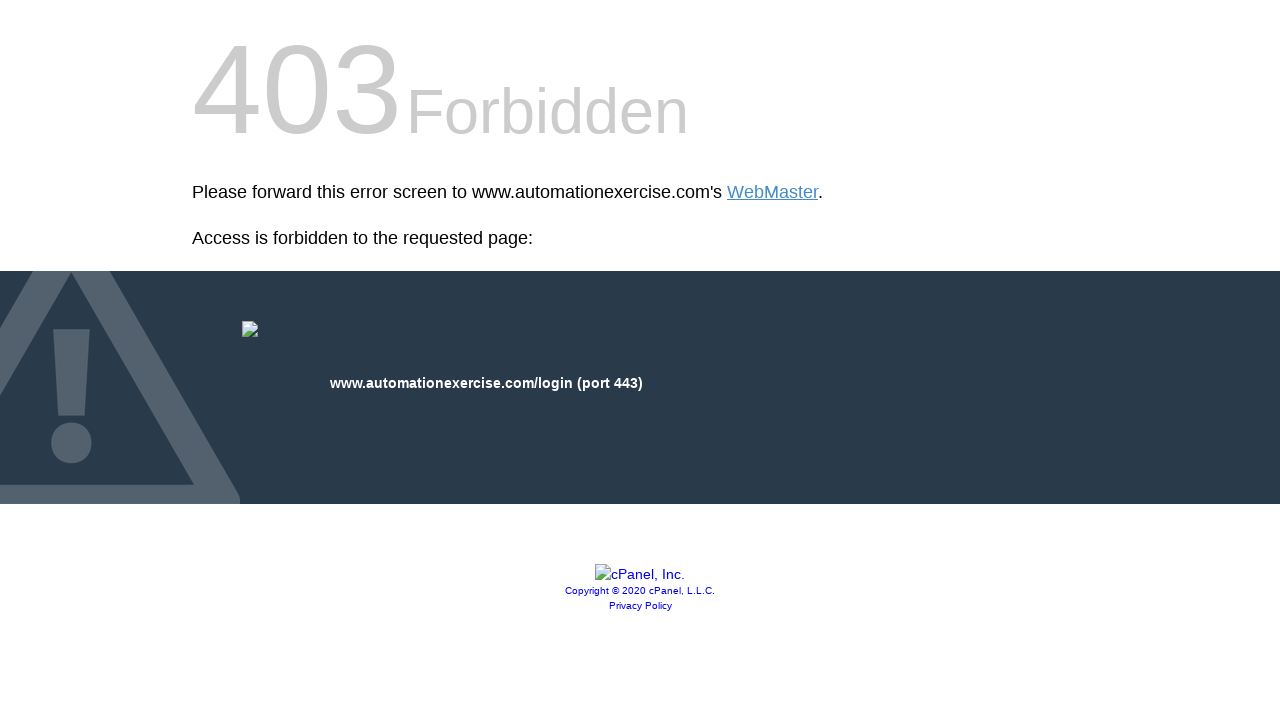